Tests JavaScript alert handling by clicking a button that triggers an alert, accepting the alert, reading a value from the page, calculating a mathematical result, and submitting the answer.

Starting URL: http://suninjuly.github.io/alert_accept.html

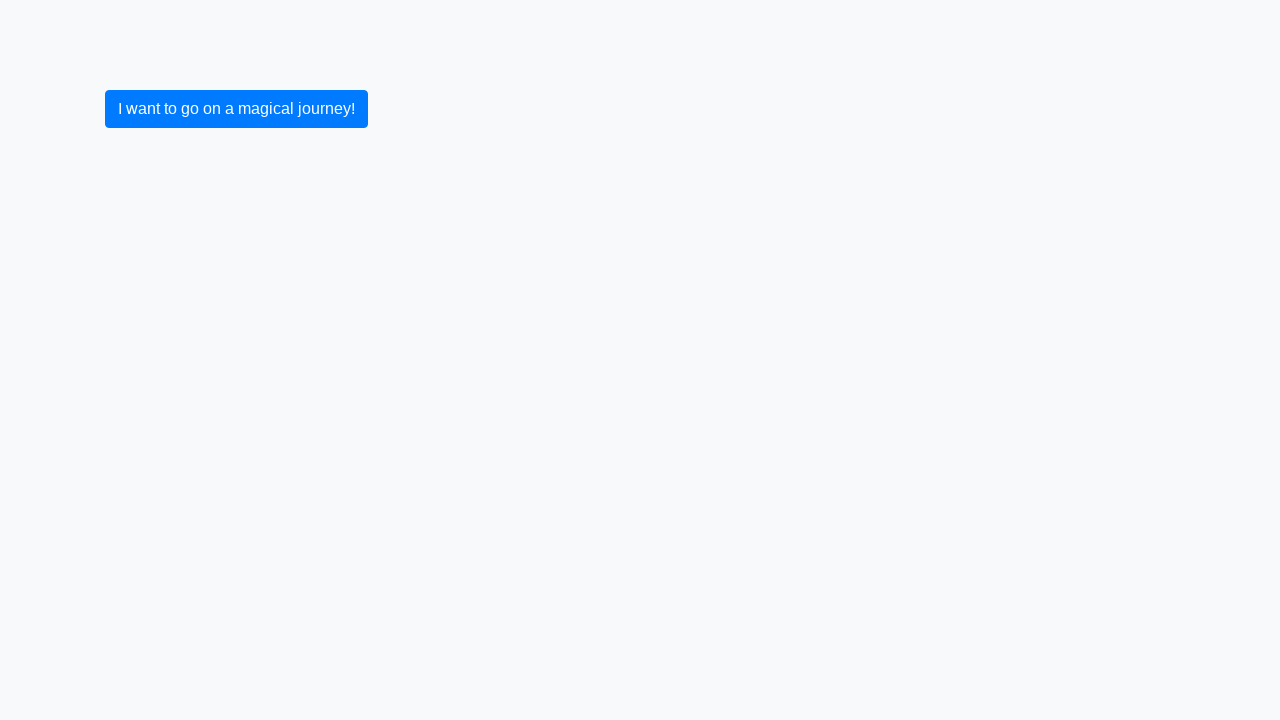

Set up dialog handler to accept alerts
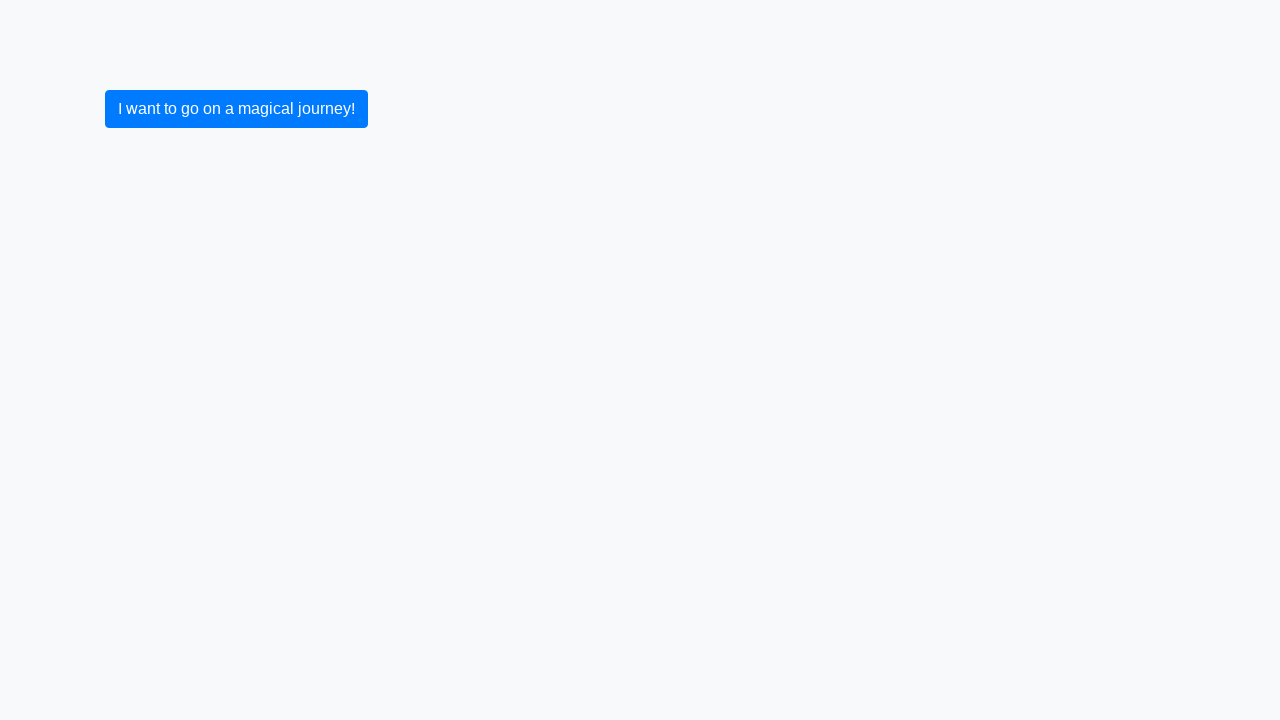

Clicked button to trigger alert at (236, 109) on button.btn
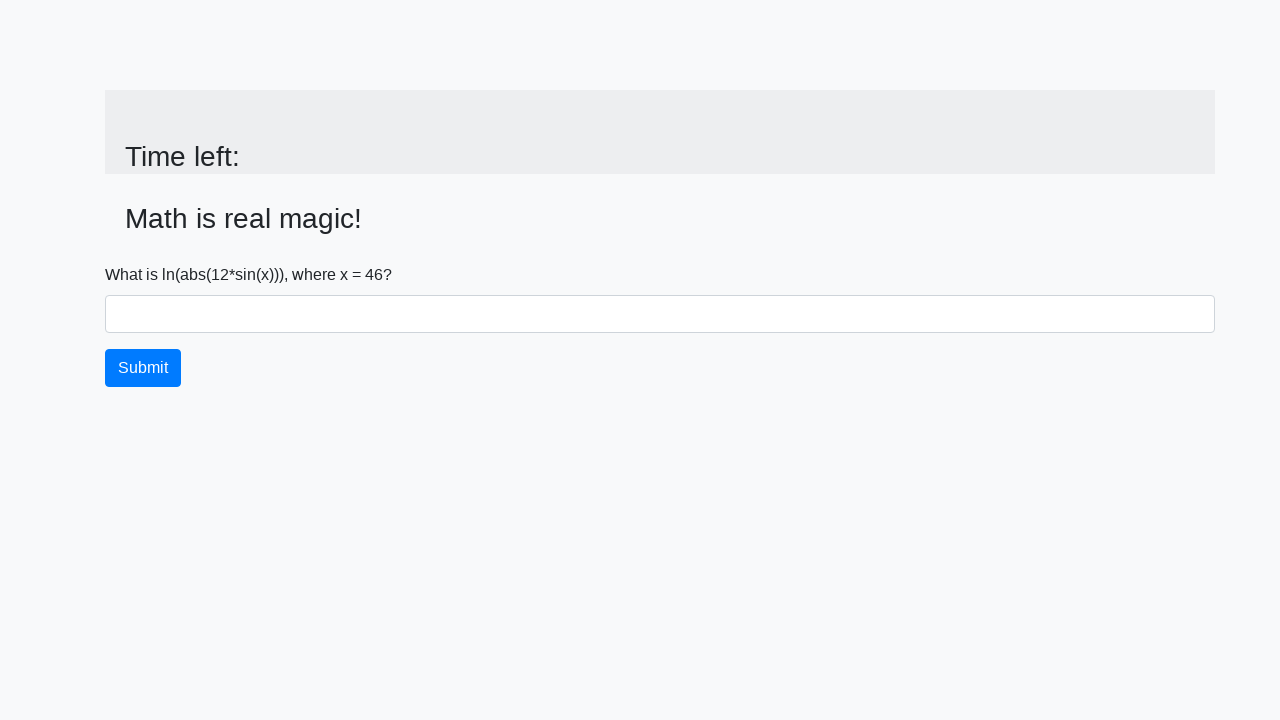

Input value element loaded after alert acceptance
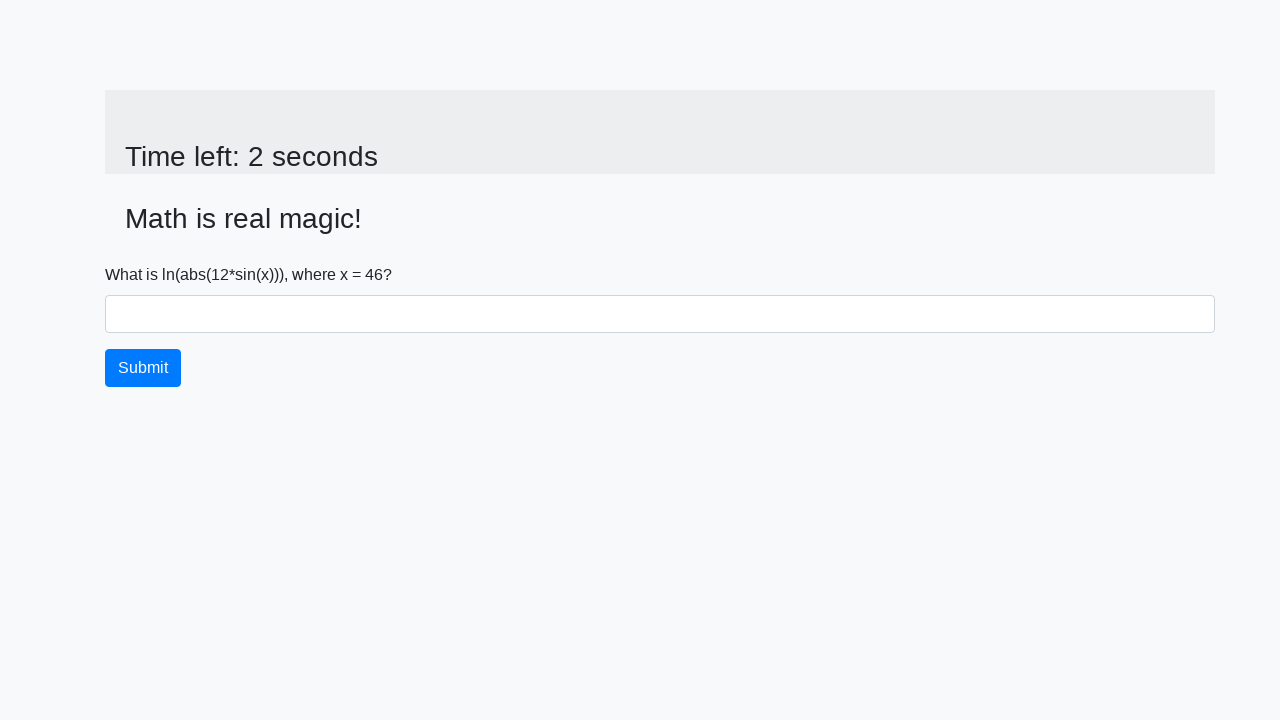

Read x value from page: 46
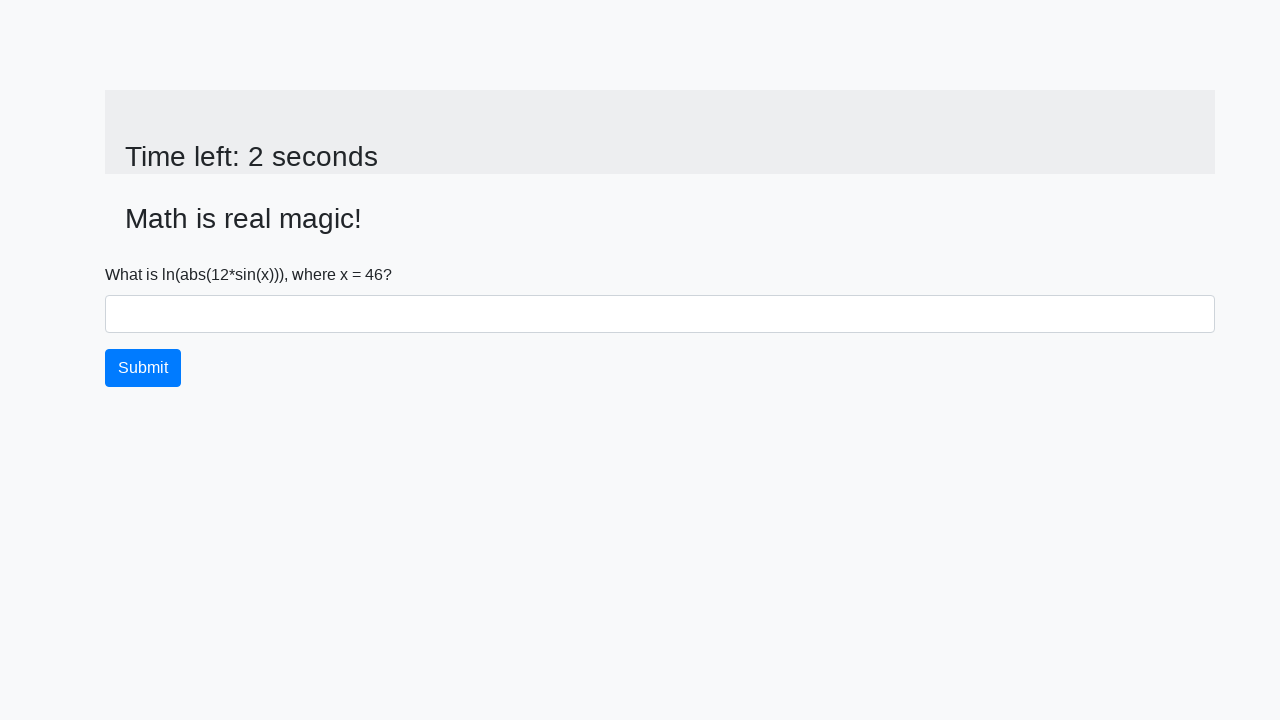

Calculated y value: 2.3815312154949178
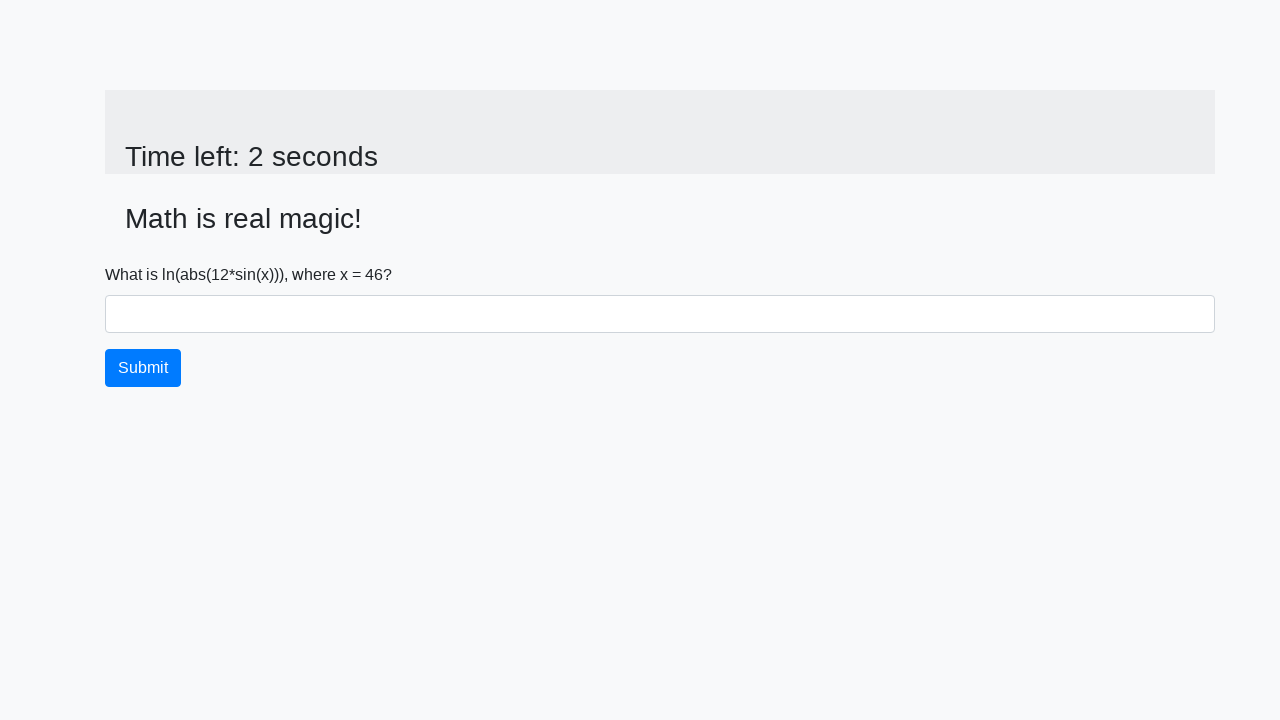

Filled answer field with calculated value 2.3815312154949178 on #answer
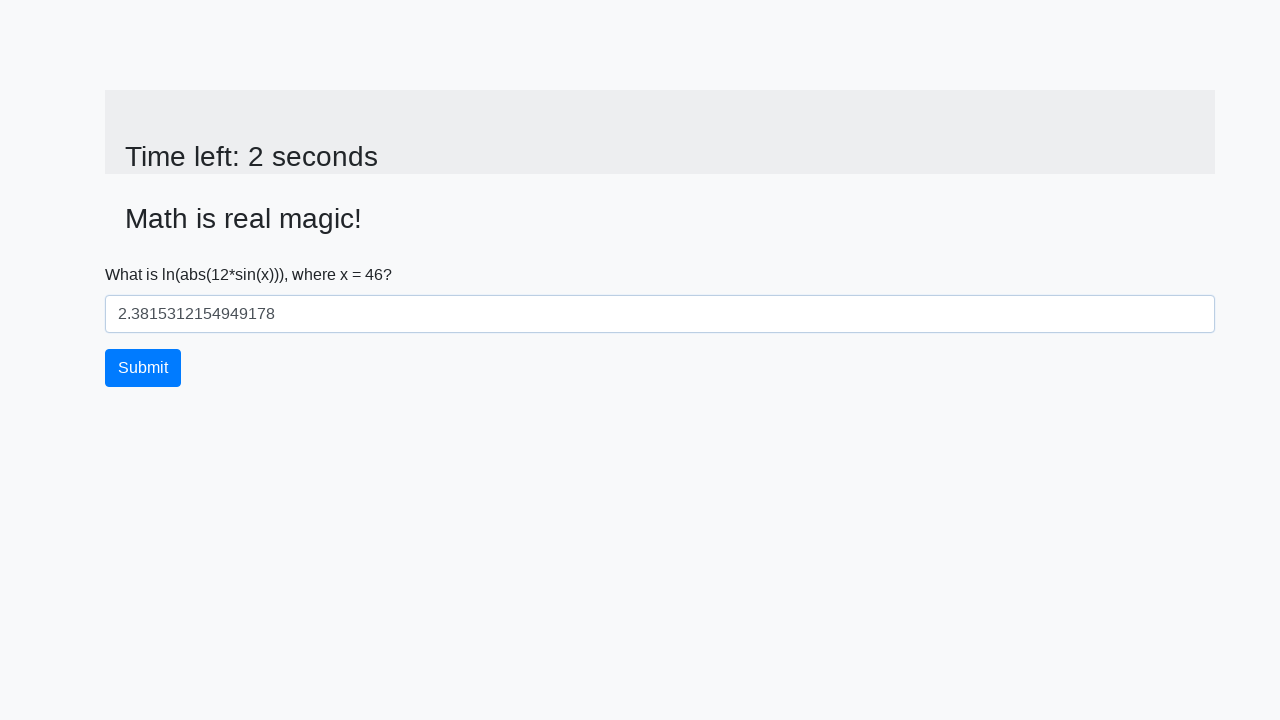

Clicked submit button to complete the test at (143, 368) on button.btn
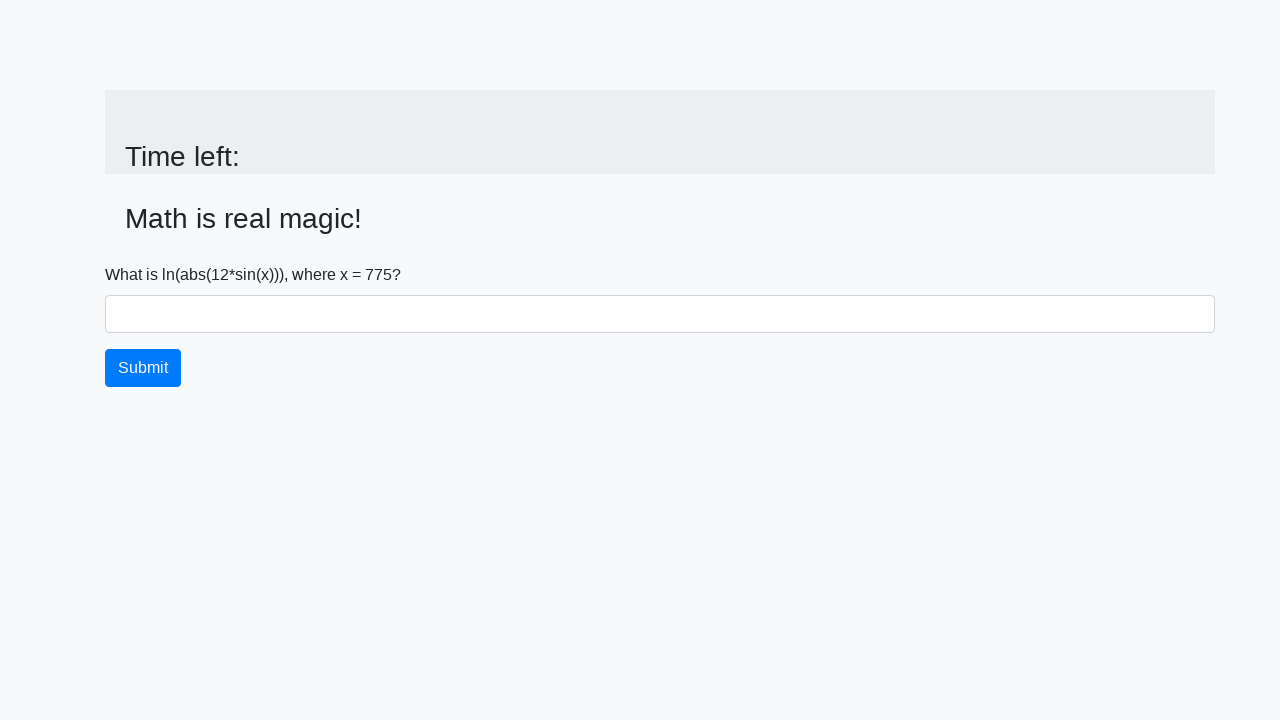

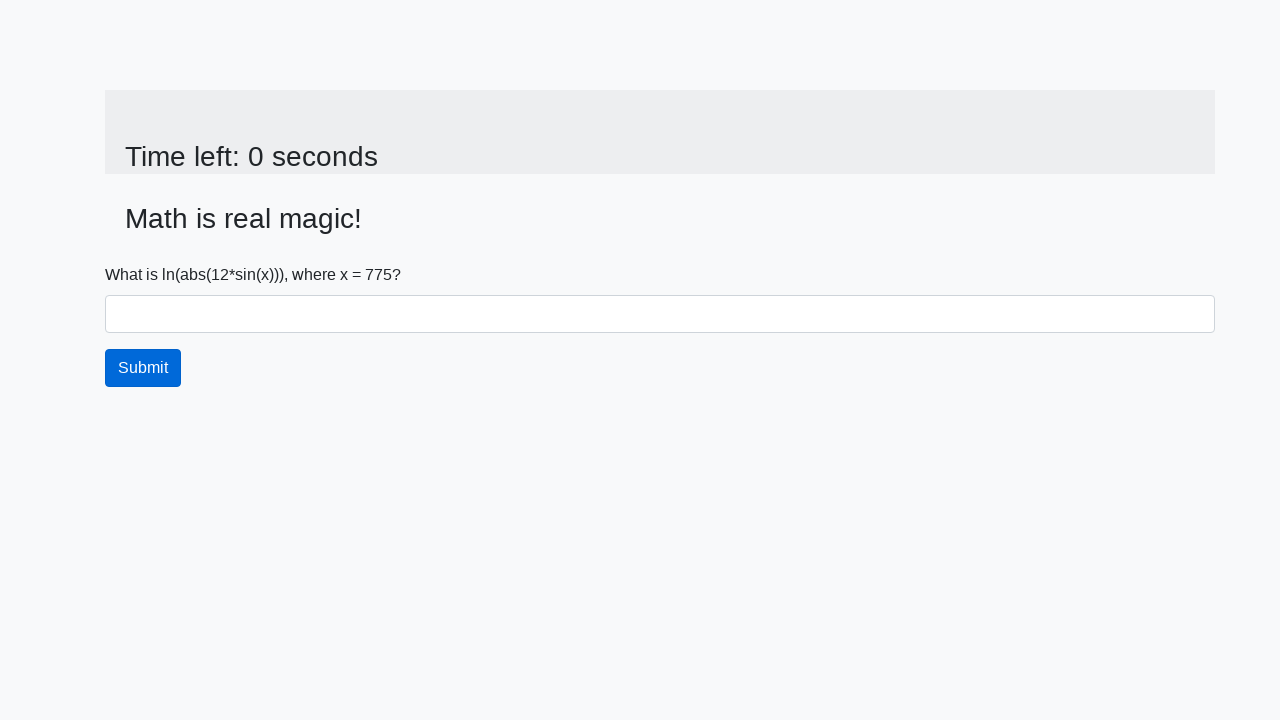